Tests clicking on a radio button by locating the Male option within a radio group on the MUI documentation page

Starting URL: https://mui.com/material-ui/react-radio-button/

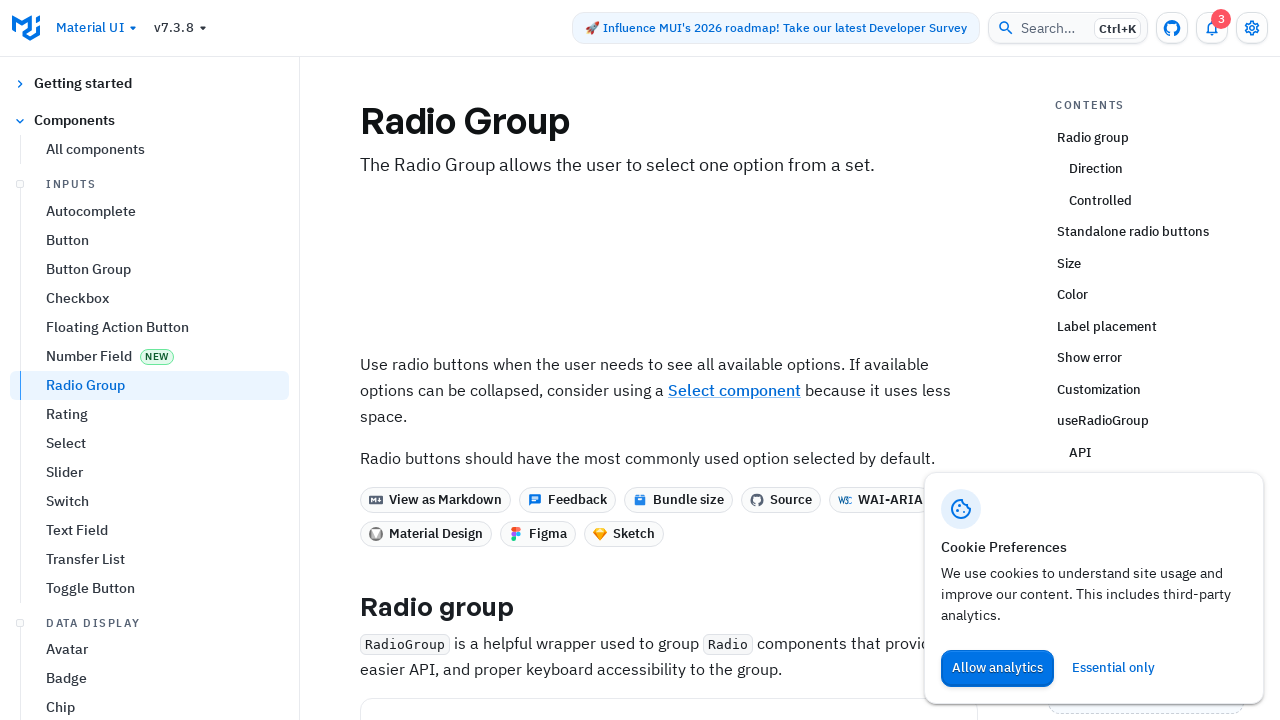

Navigated to MUI radio button documentation page
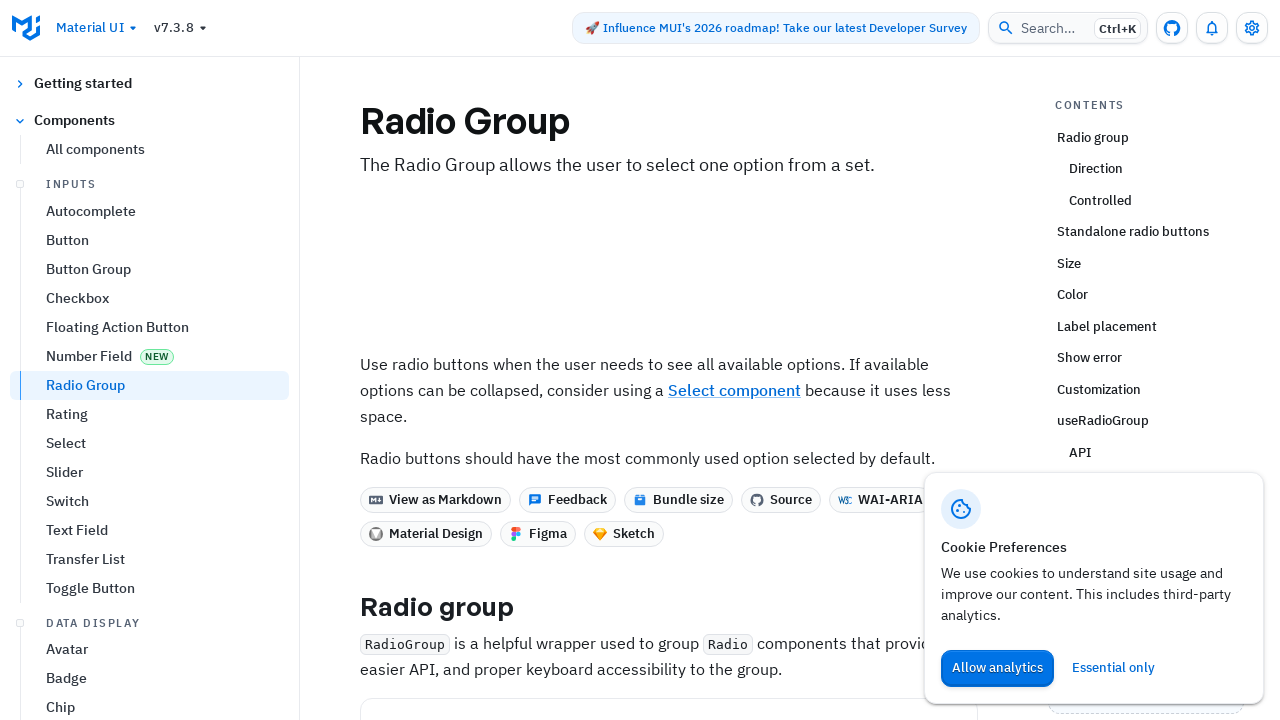

Clicked on the Male radio button option in the first radio group at (668, 360) on (//div[@role='radiogroup'])[1]//span[text()='Male']
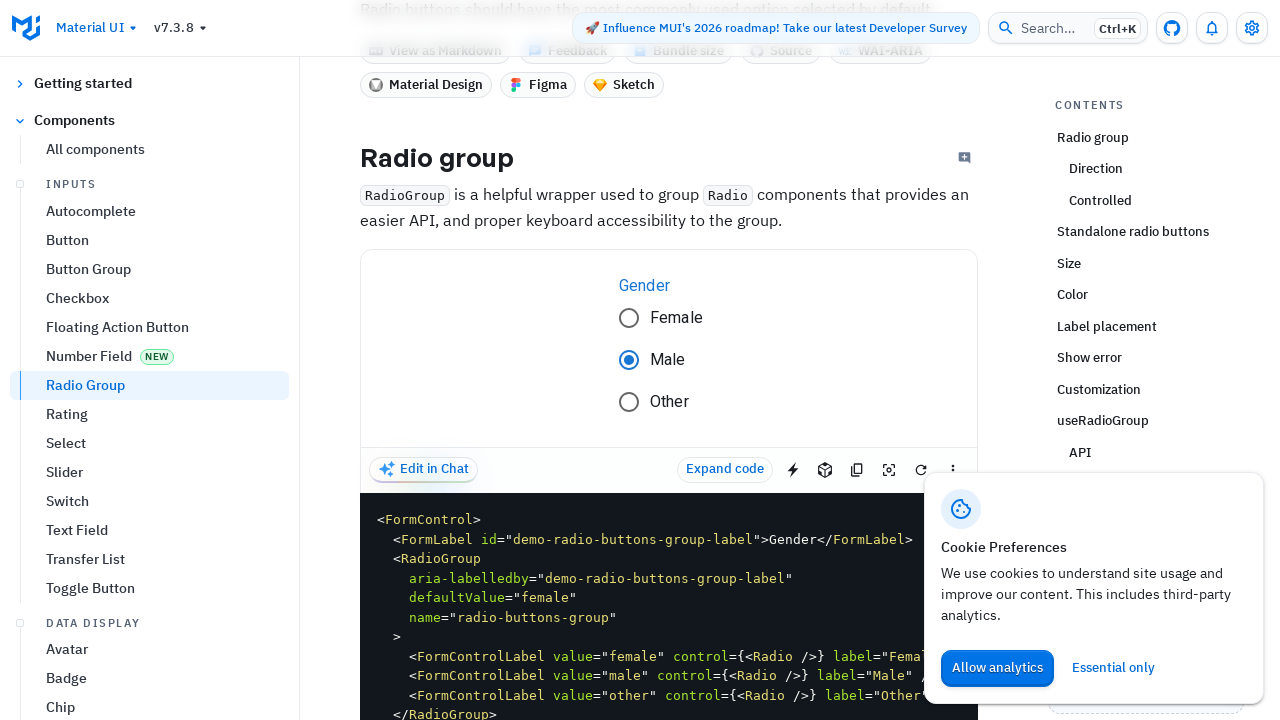

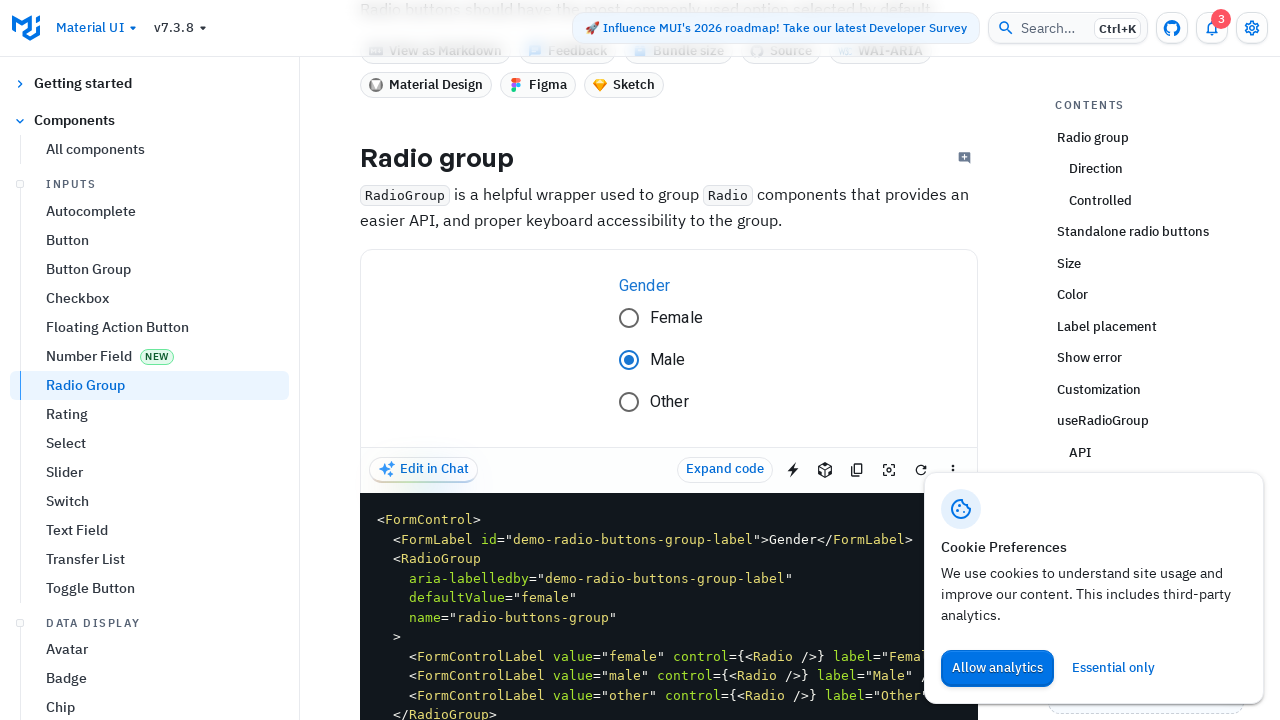